Tests the search filter functionality by entering "Rice" in the search field and verifying that the displayed results are filtered correctly

Starting URL: https://rahulshettyacademy.com/seleniumPractise/#/offers

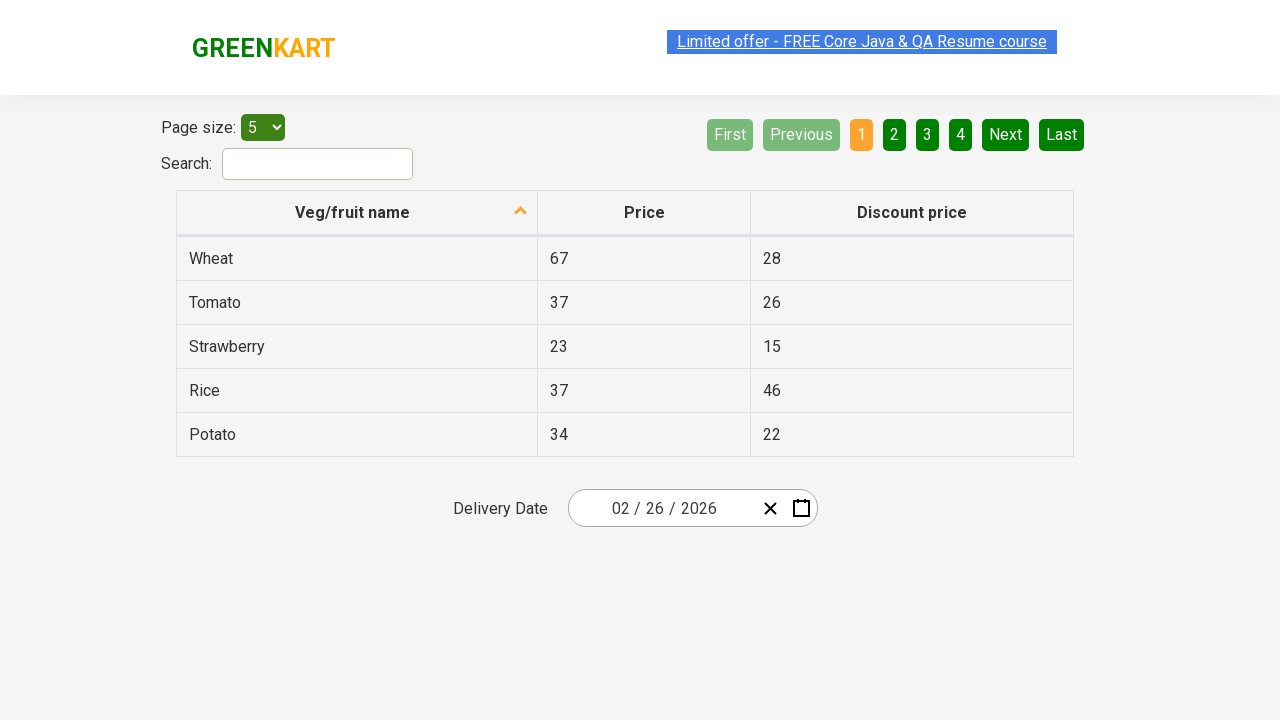

Entered 'Rice' in the search field on #search-field
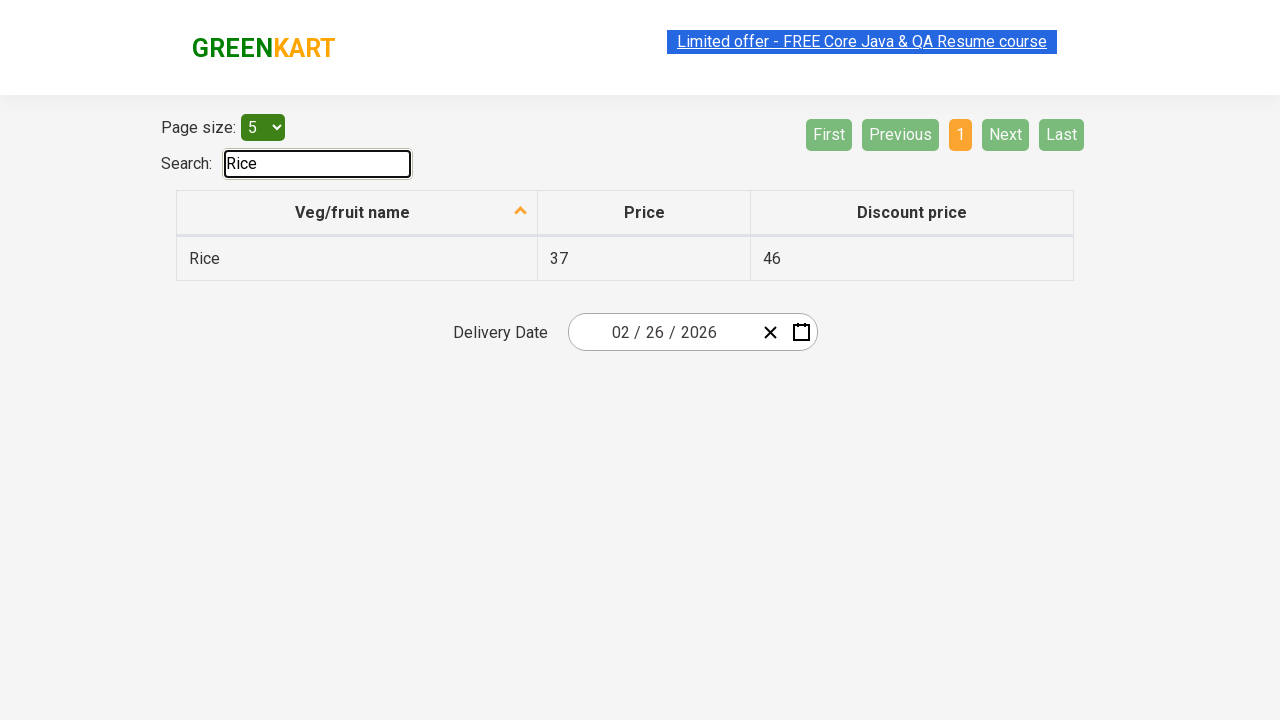

Waited 1 second for filter to apply
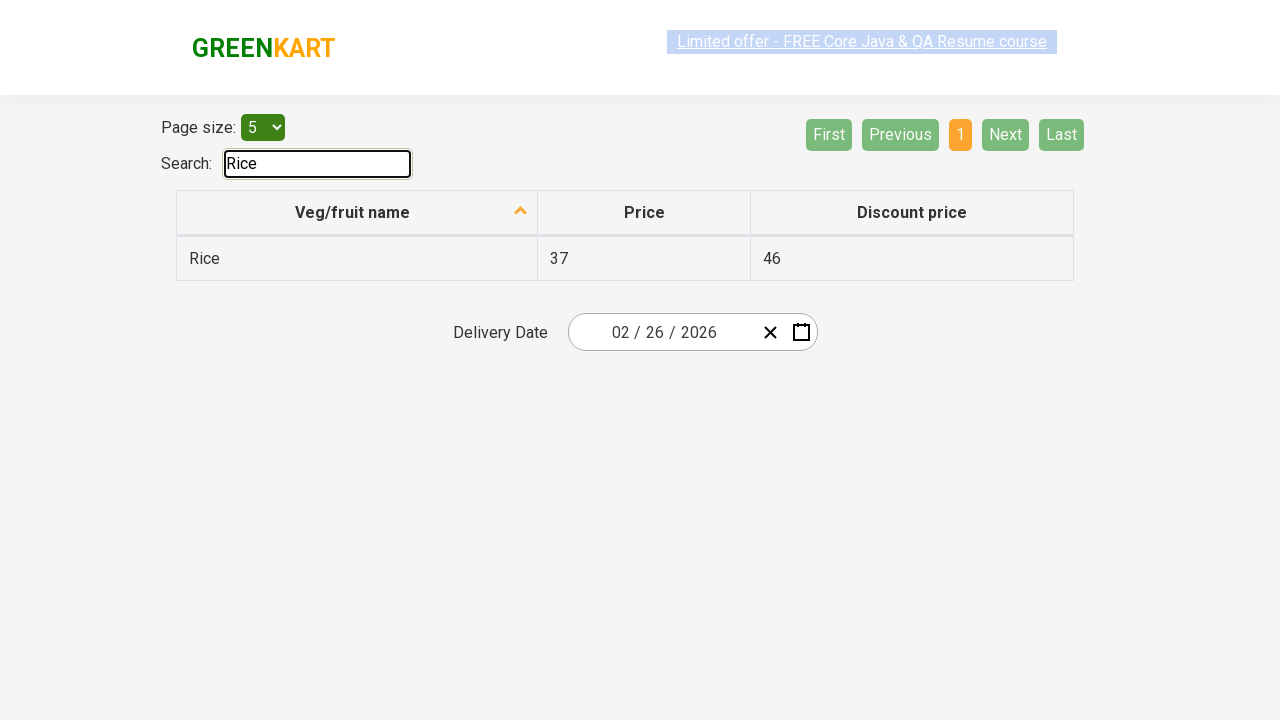

Retrieved all filtered items from the table
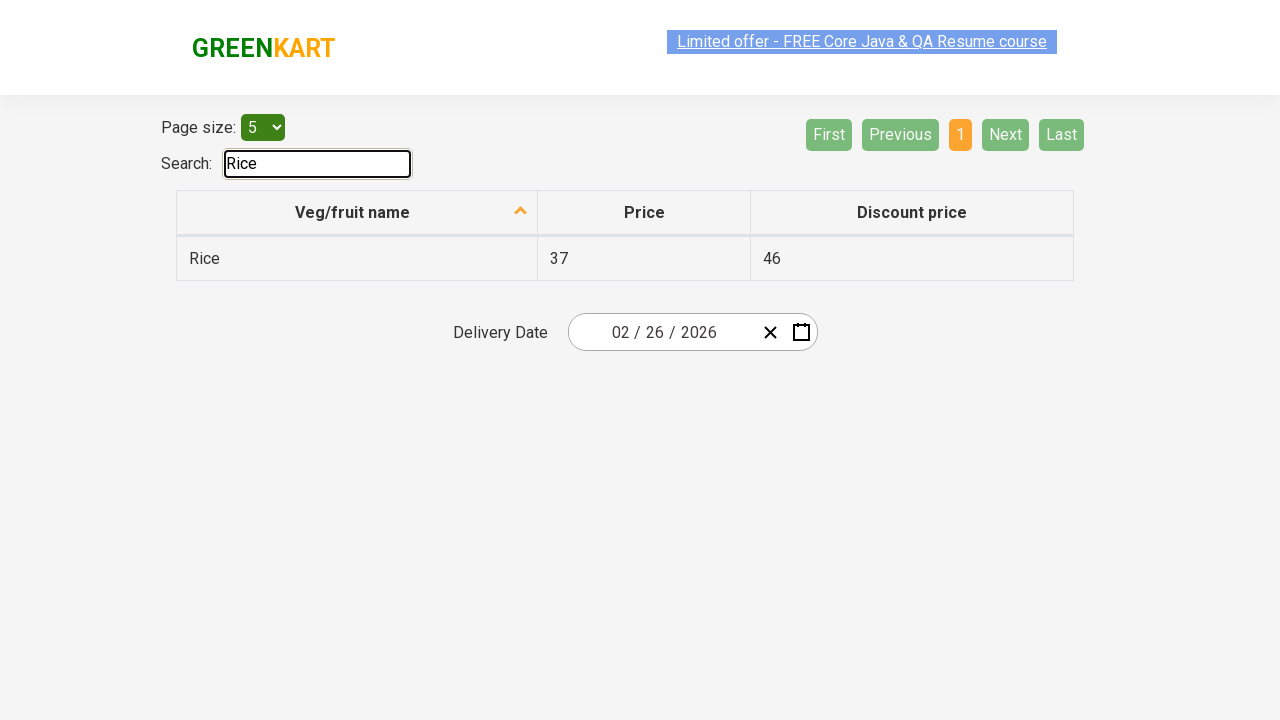

Verified that 'Rice' contains 'Rice'
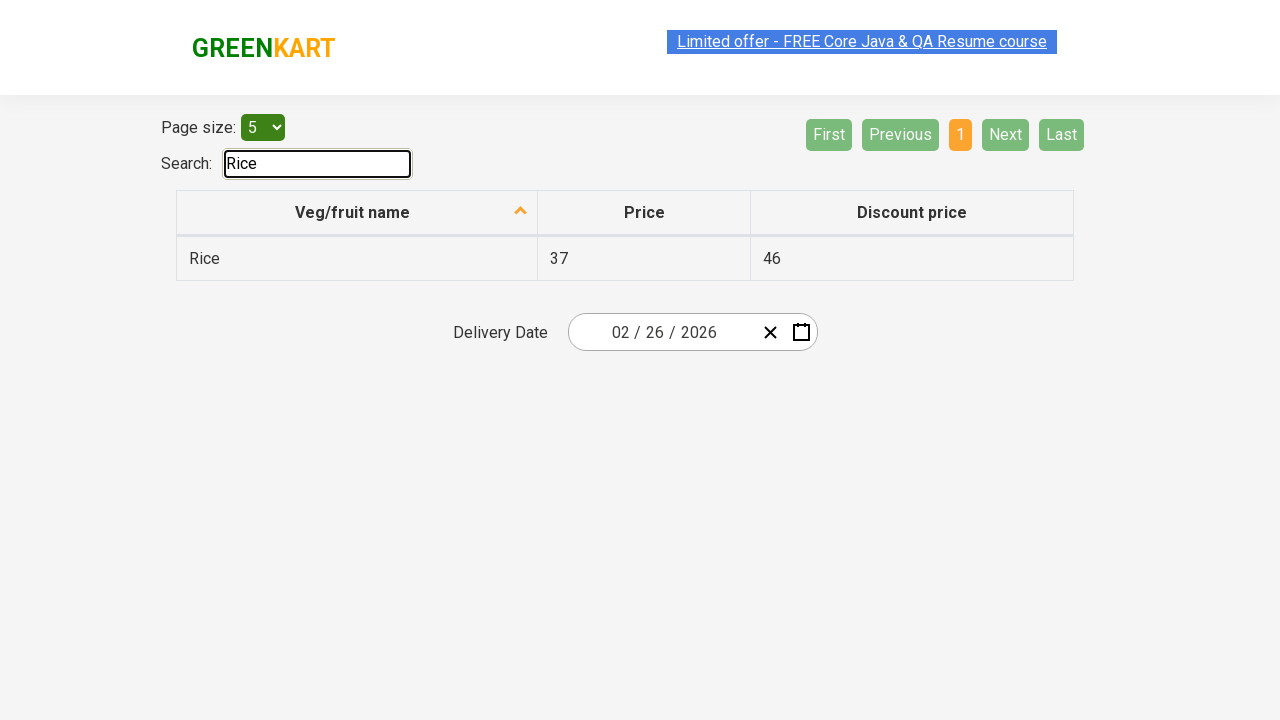

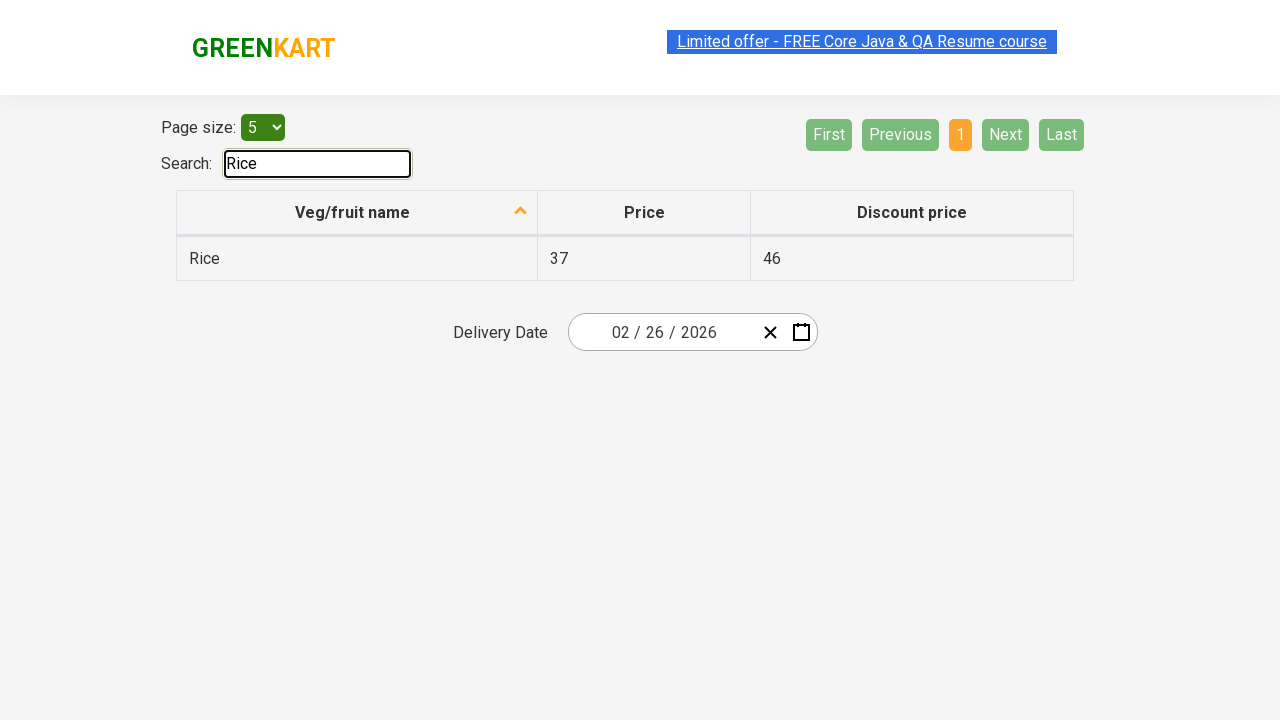